Tests iframe handling by navigating to the Frames section, switching between two different iframes, reading content from them, and switching back to the main page

Starting URL: https://demoqa.com/

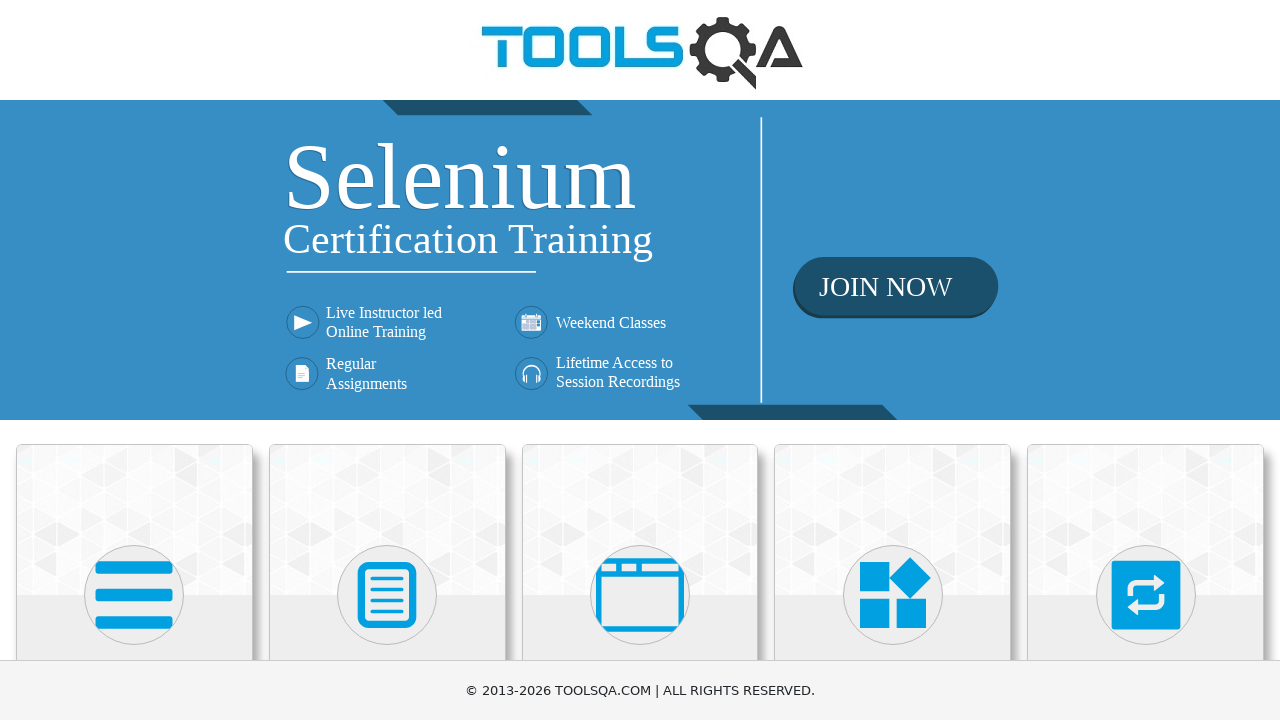

Scrolled down 400 pixels to make elements visible
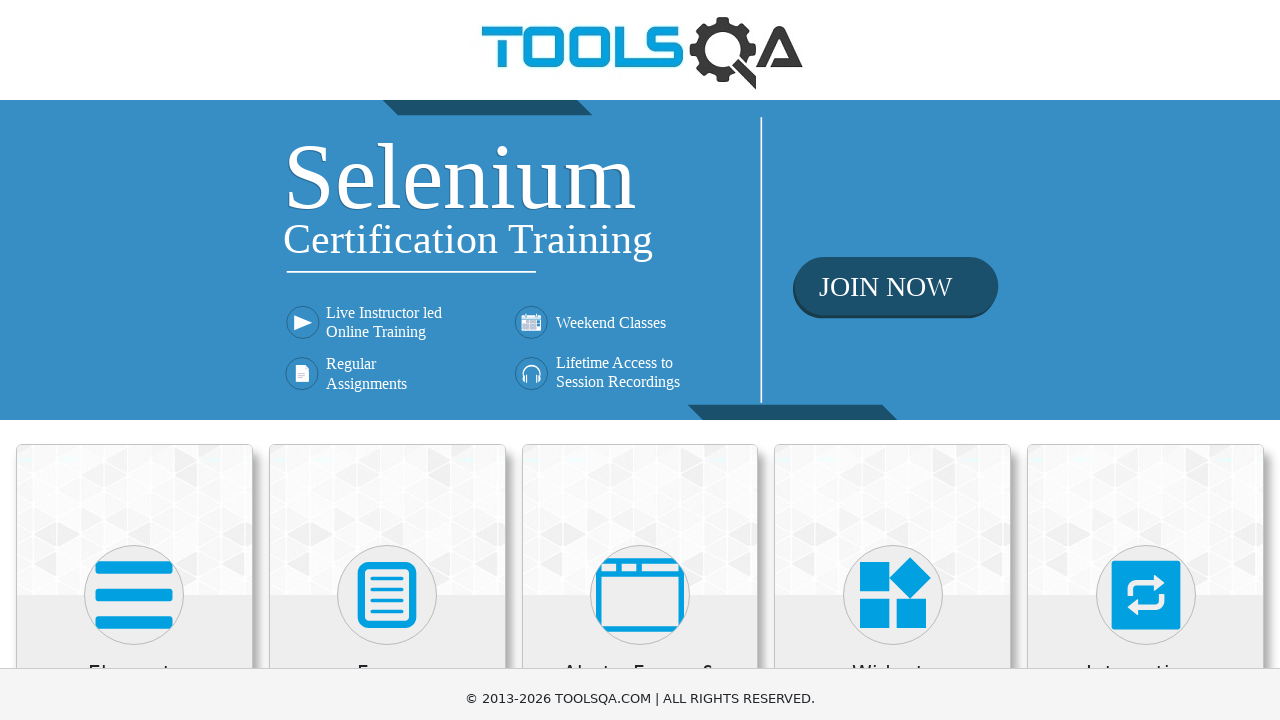

Clicked on 'Alerts, Frame & Windows' section at (640, 285) on xpath=//h5[text()='Alerts, Frame & Windows']
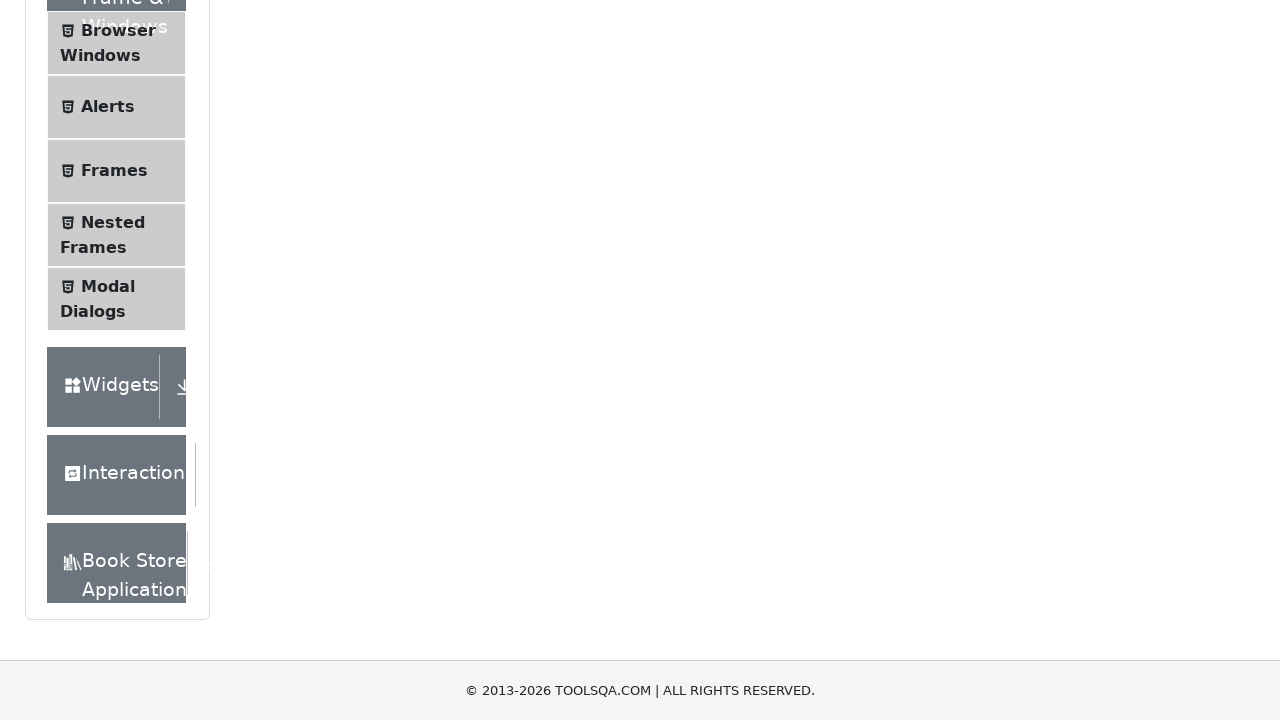

Clicked on 'Frames' menu item at (114, 171) on xpath=//span[text()='Frames']
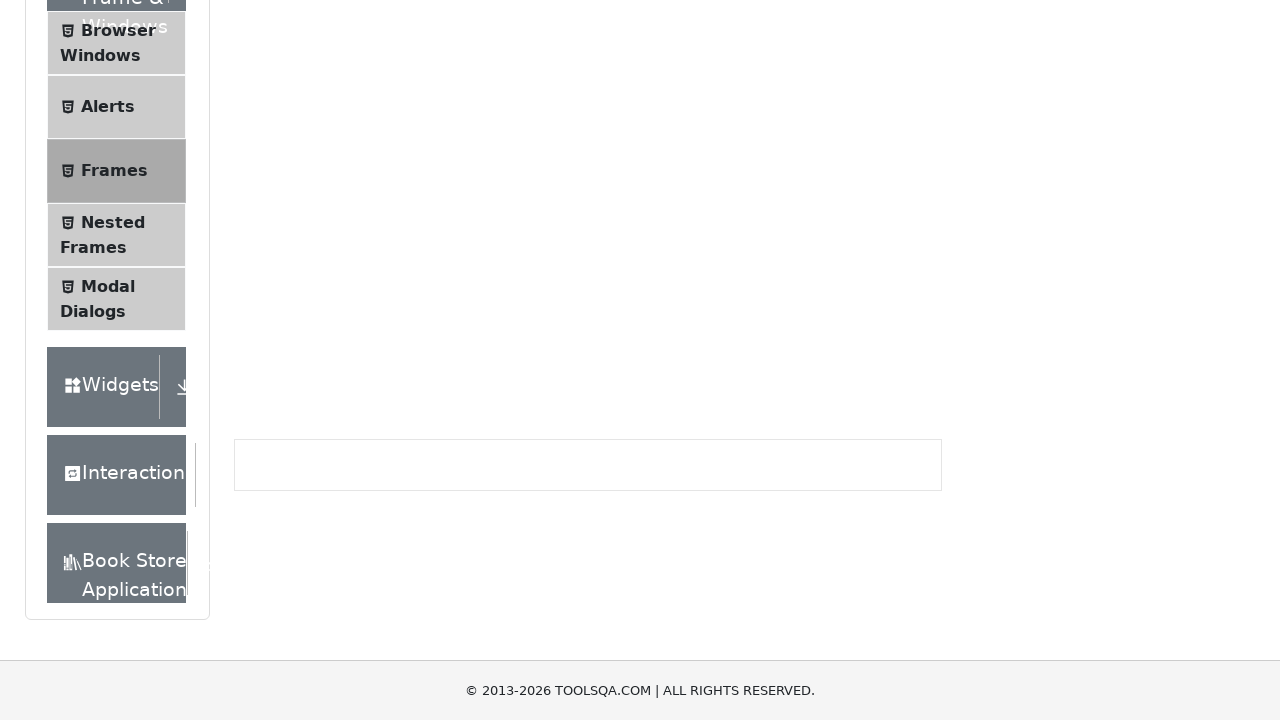

Scrolled down 400 pixels to see frames
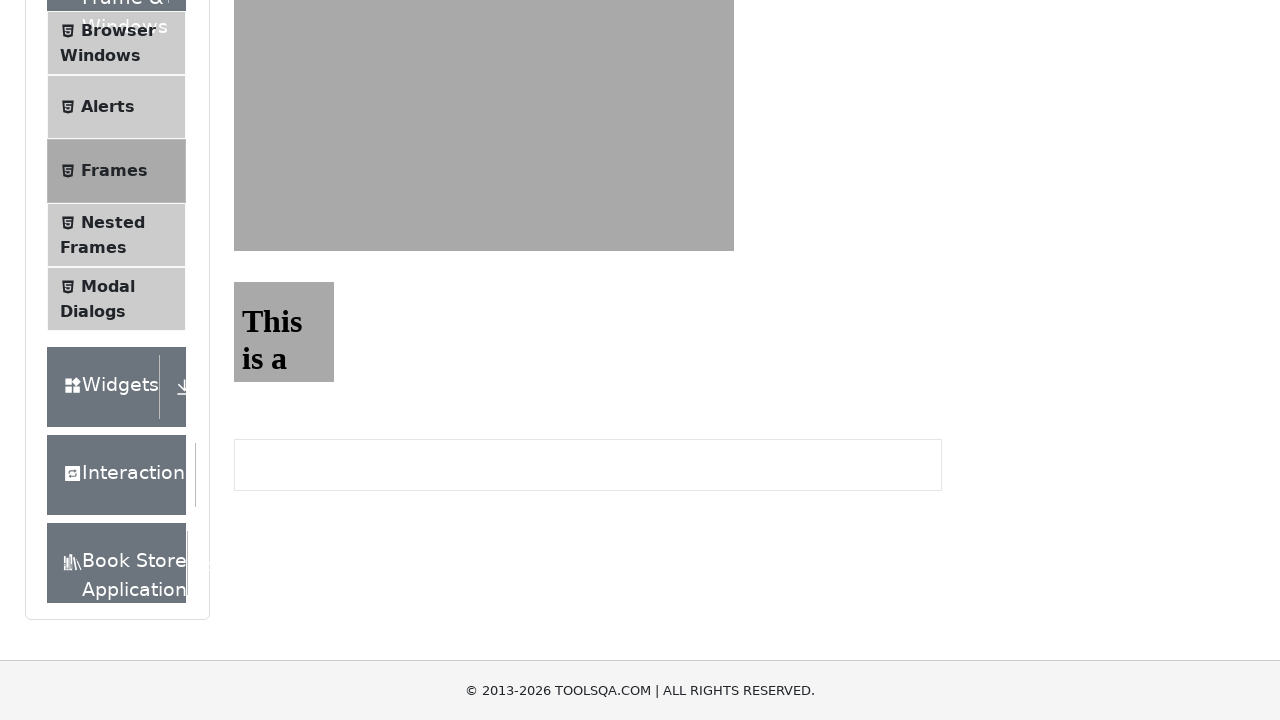

Located frame1 element
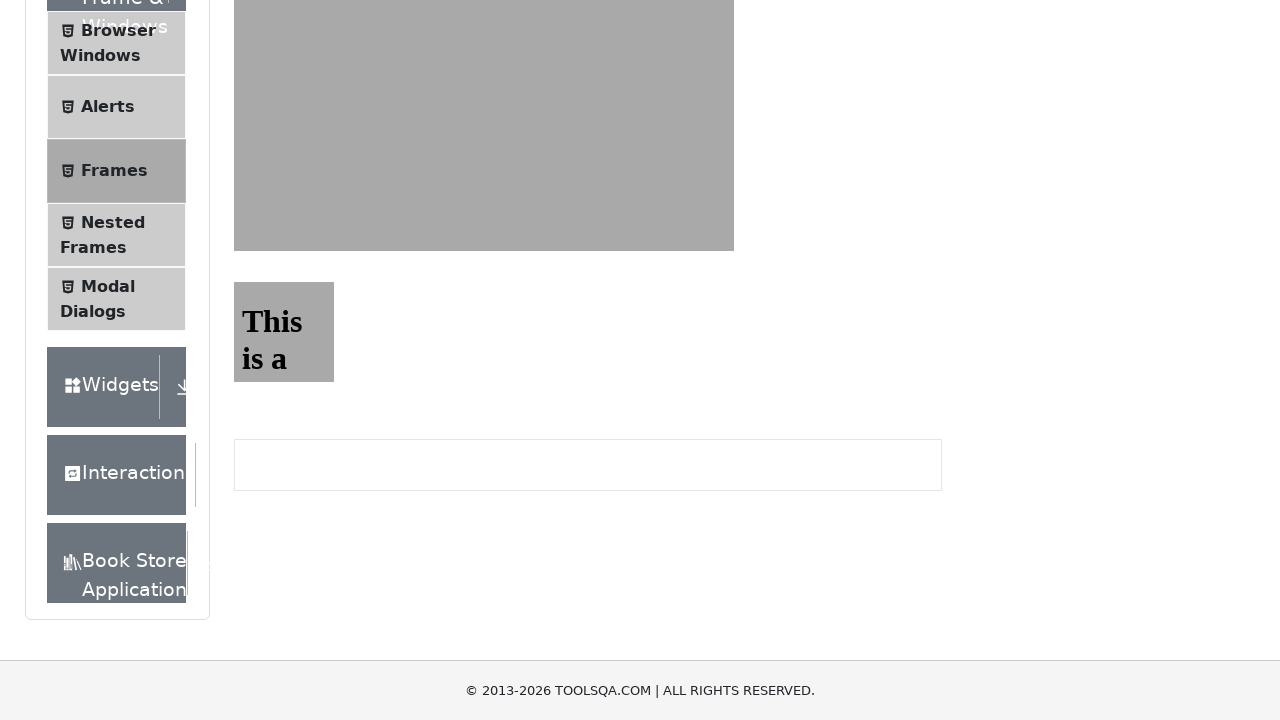

Located sample heading element in frame1
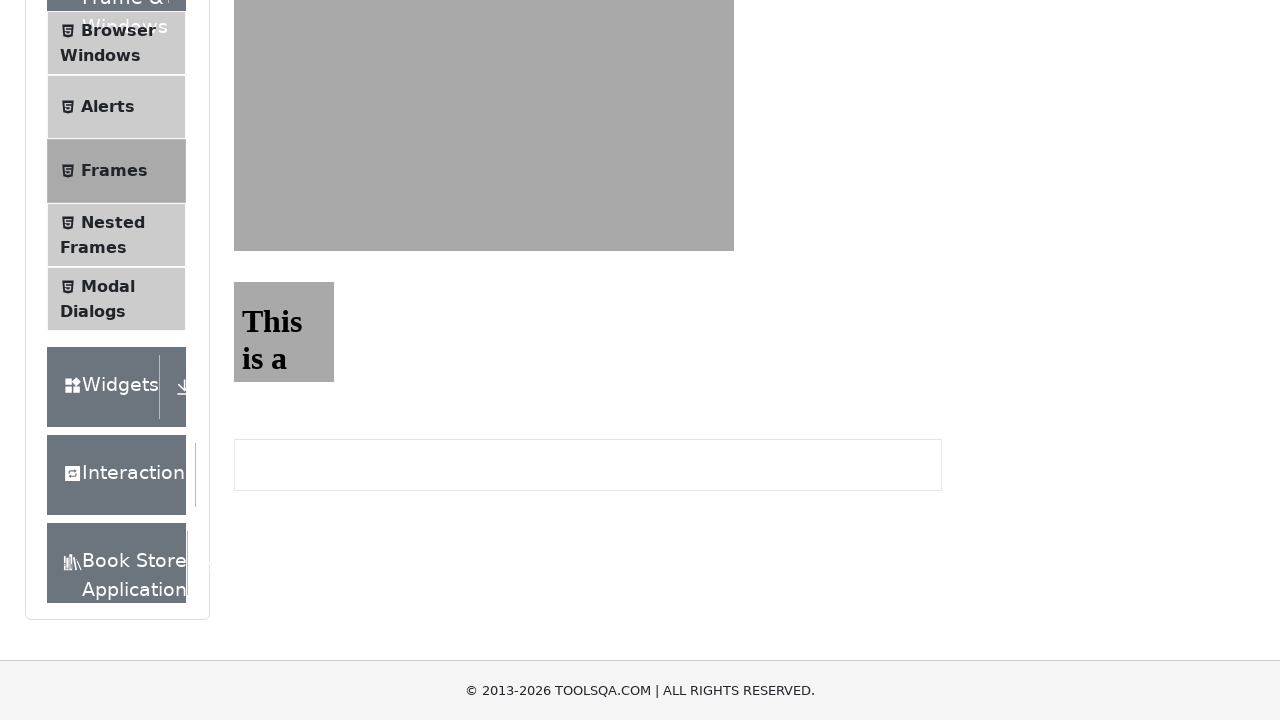

Waited for sample heading to be visible in frame1
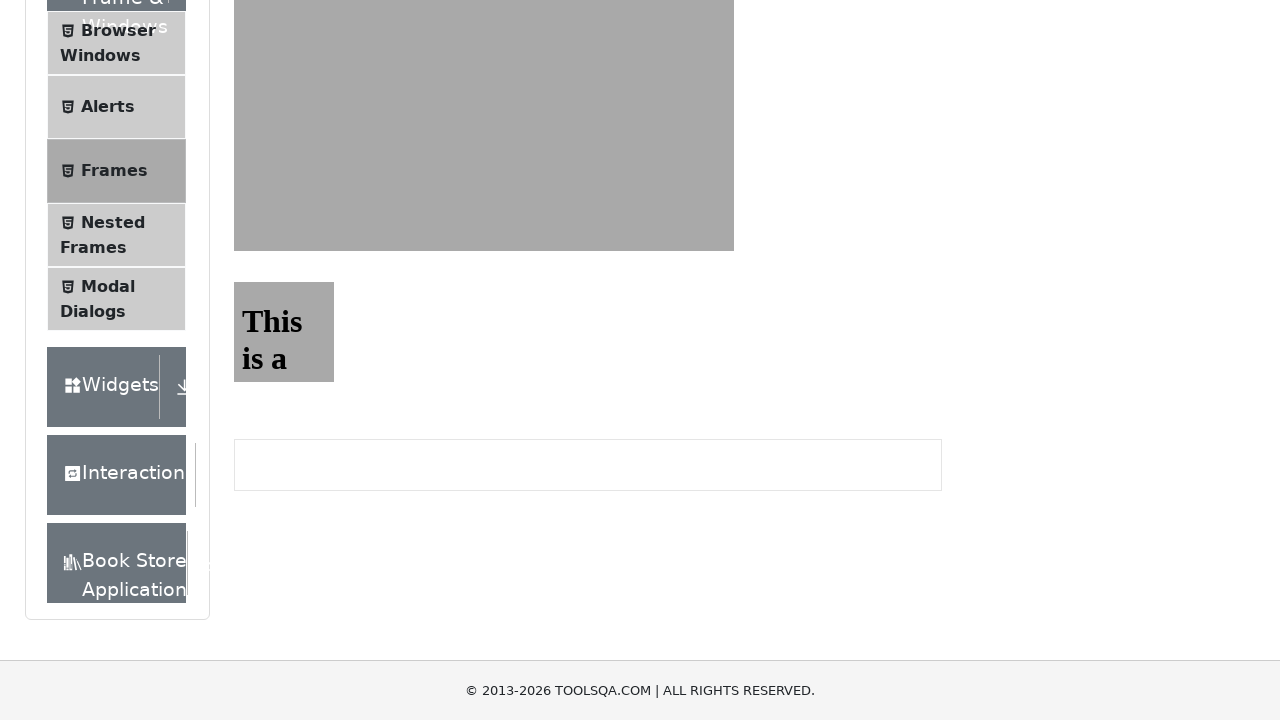

Read and printed text content from frame1 heading
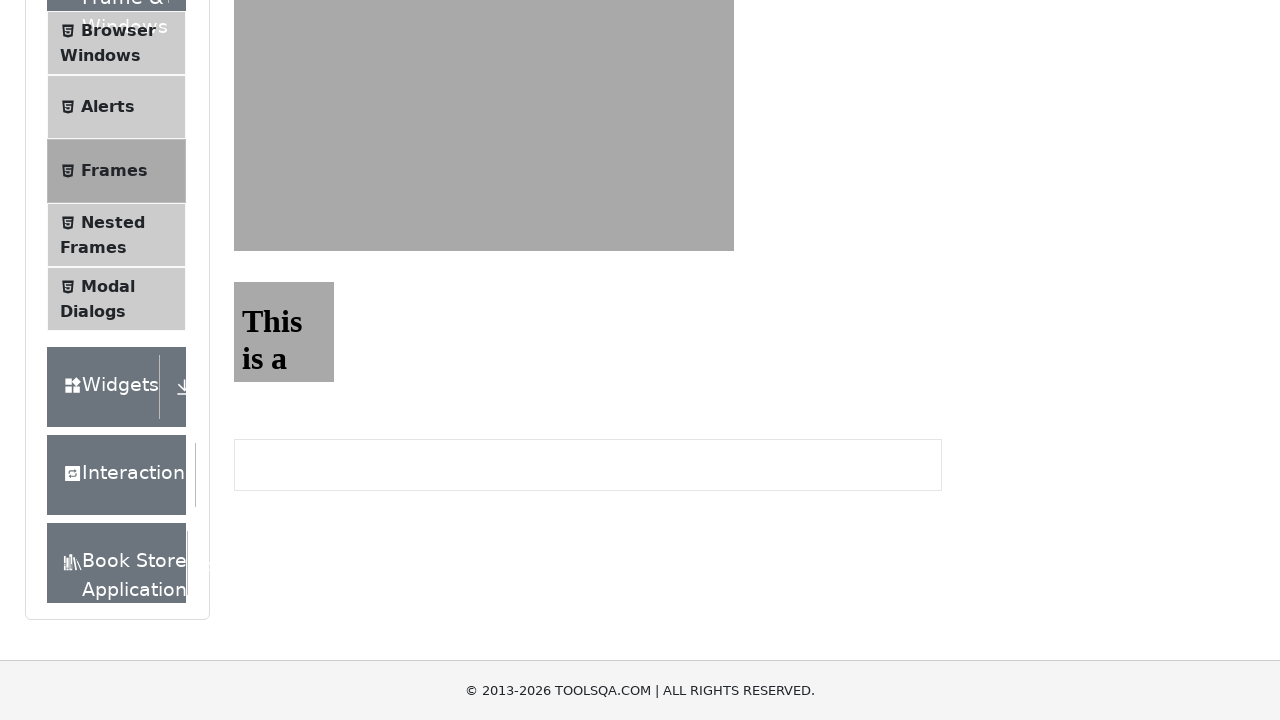

Located frame2 element
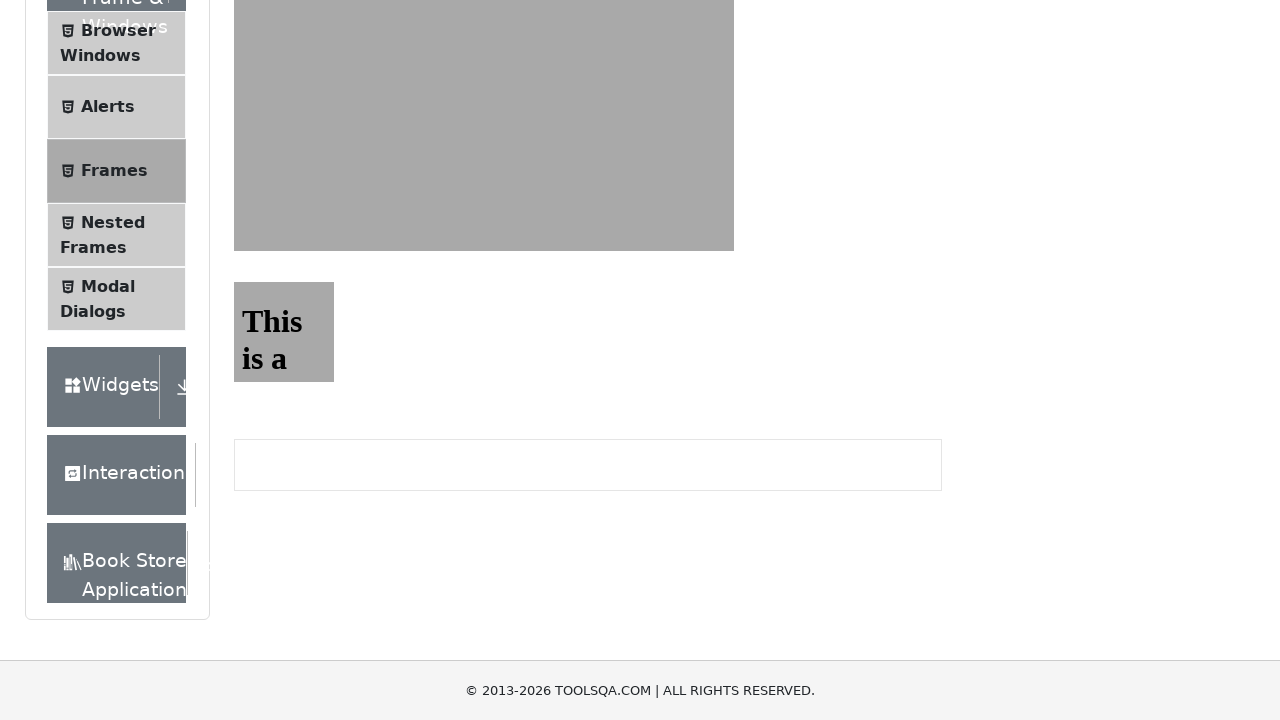

Waited for sample heading to be visible in frame2
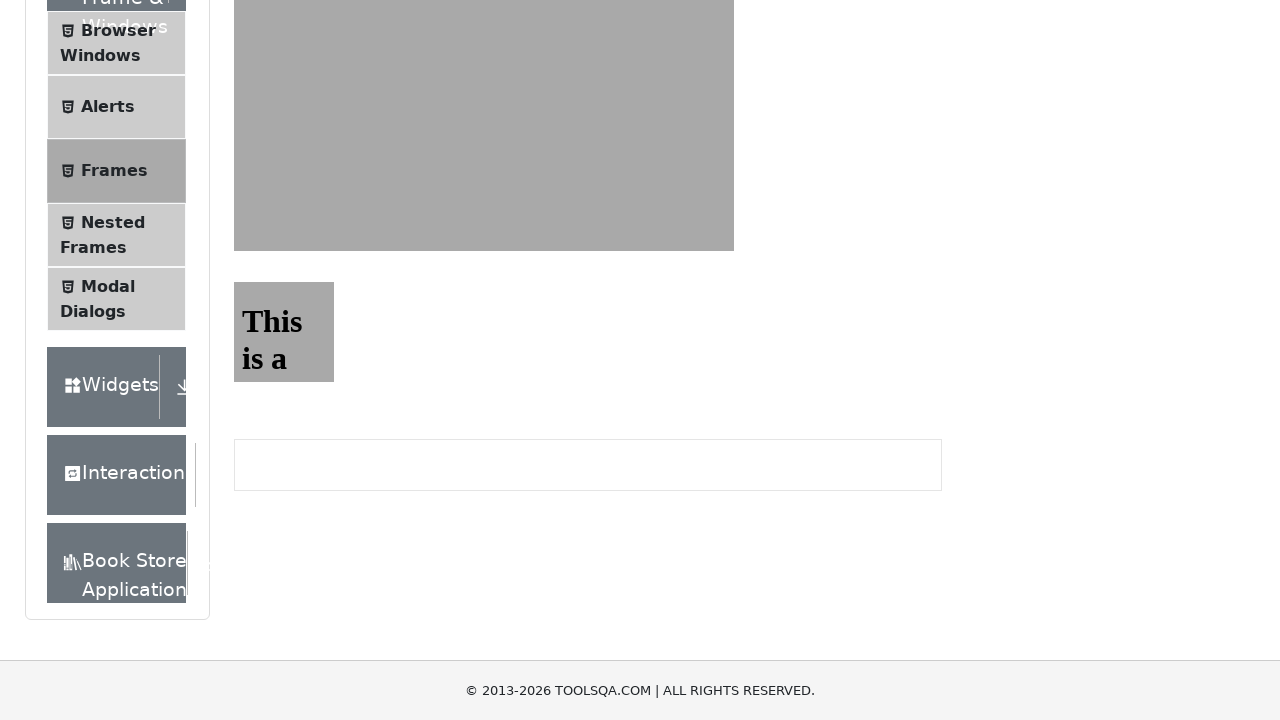

Scrolled within frame2 by 50 pixels horizontally and vertically
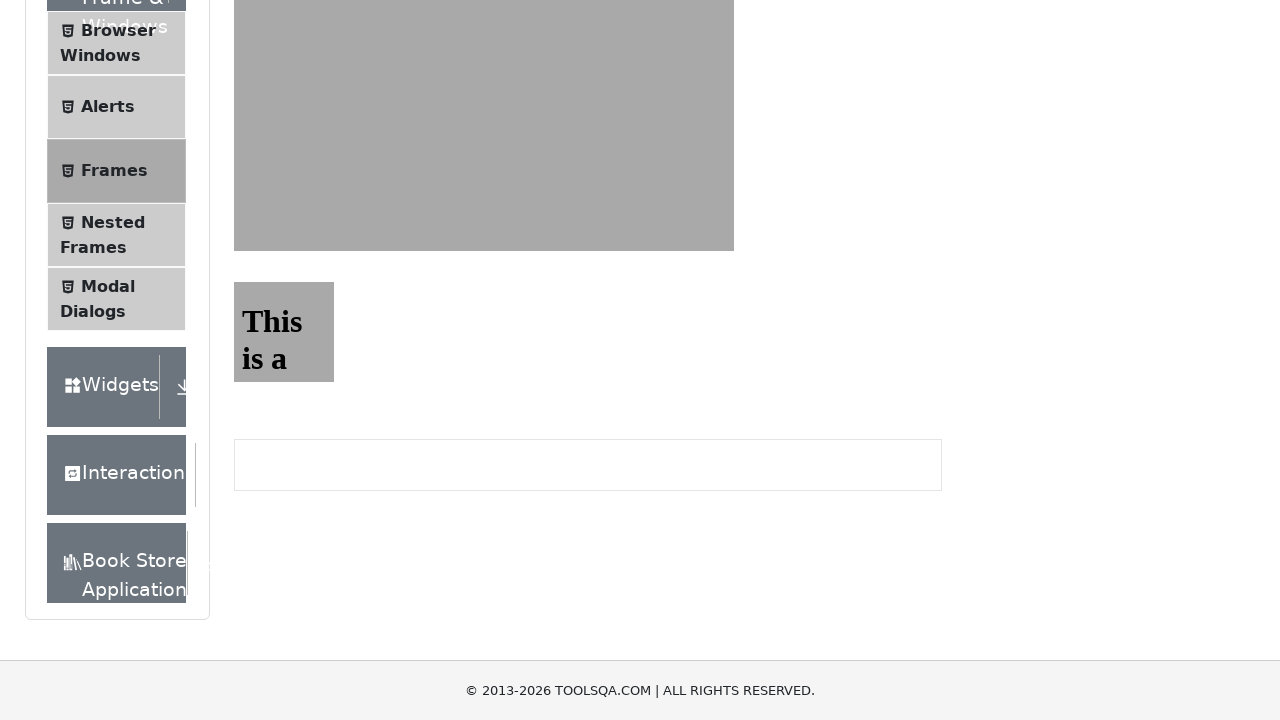

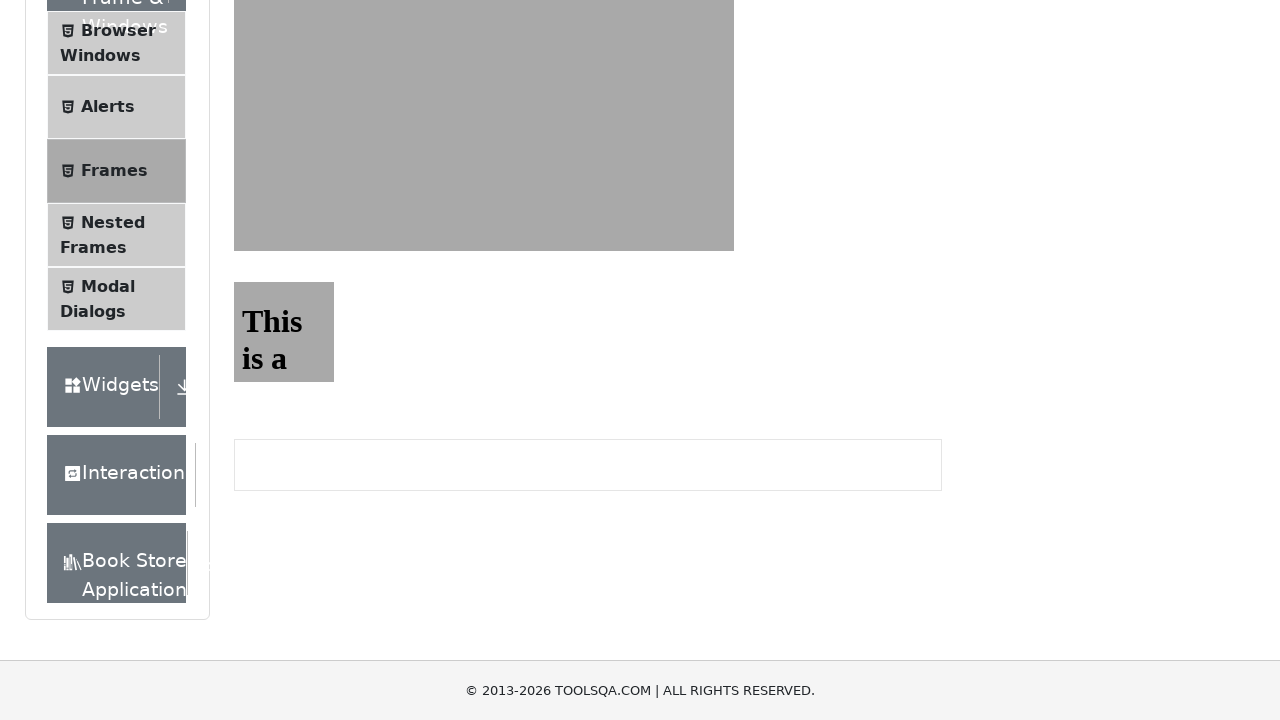